Tests radio button selection by selecting "Milk" from the first radio button group and "Beer" from the second radio button group on an HTML forms demo page

Starting URL: http://echoecho.com/htmlforms10.htm

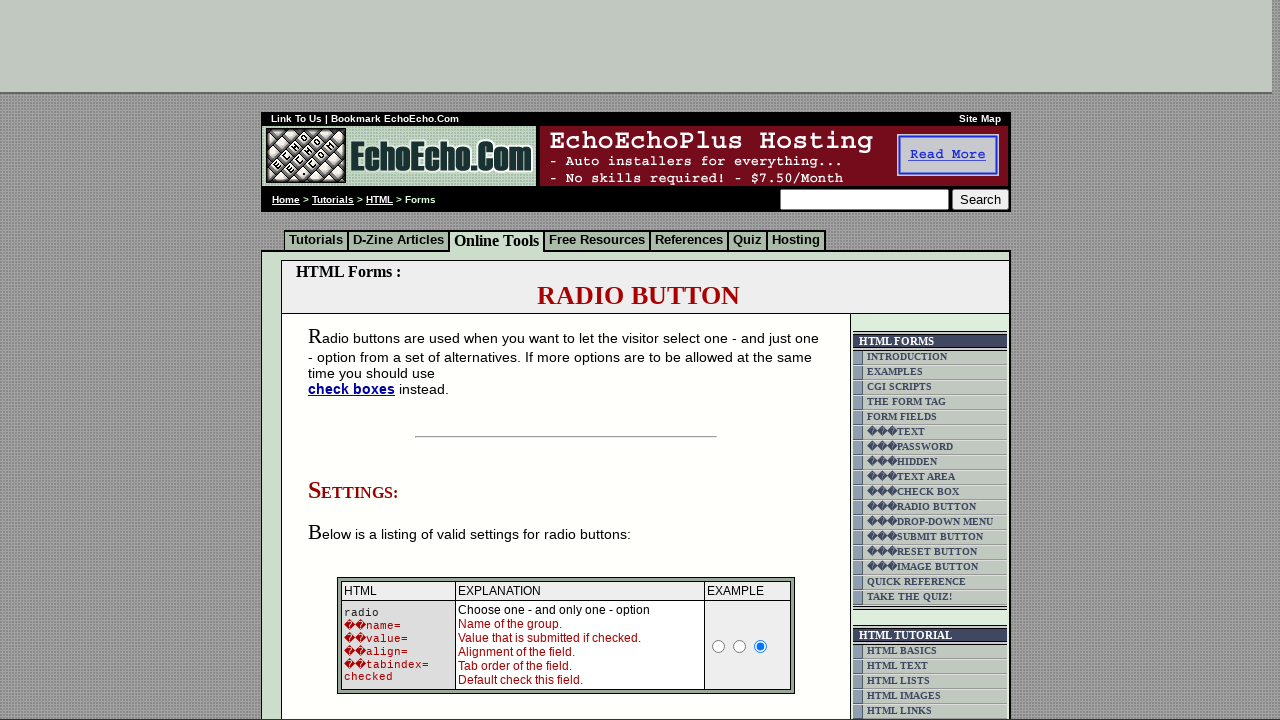

Selected 'Milk' radio button from first group at (356, 360) on input[name='group1'][value='Milk']
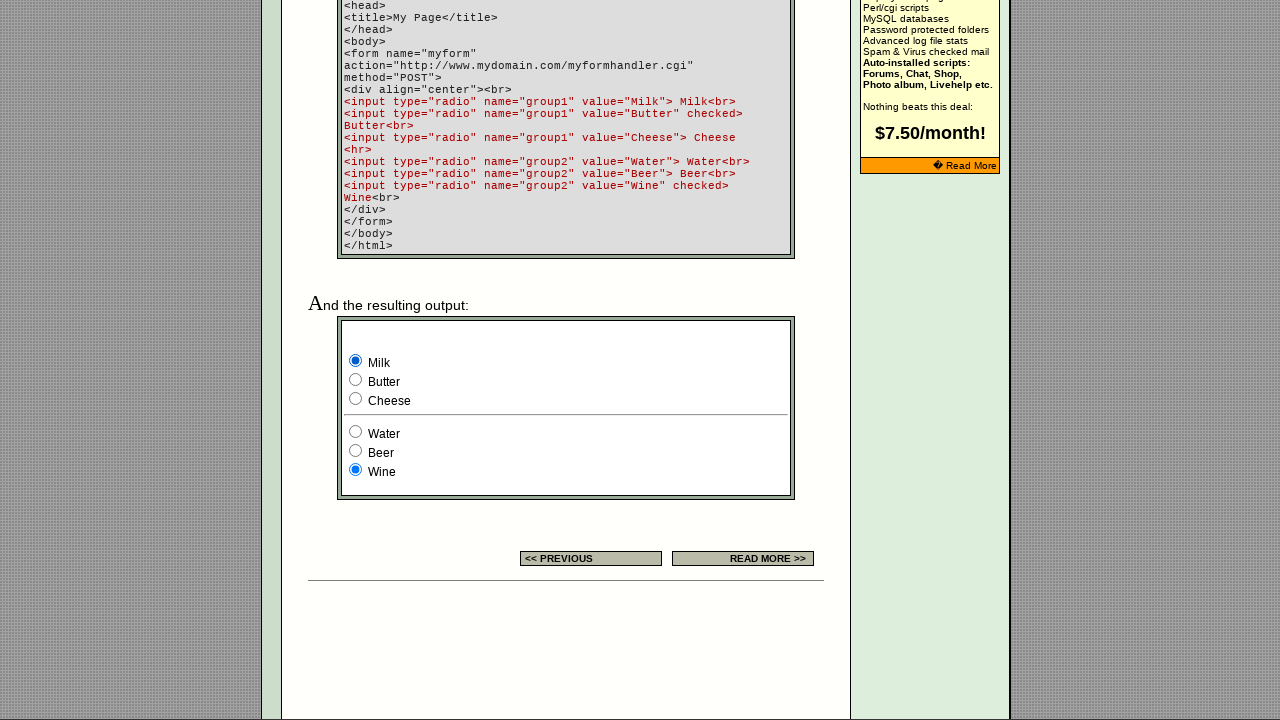

Selected 'Beer' radio button from second group at (356, 450) on input[name='group2'][value='Beer']
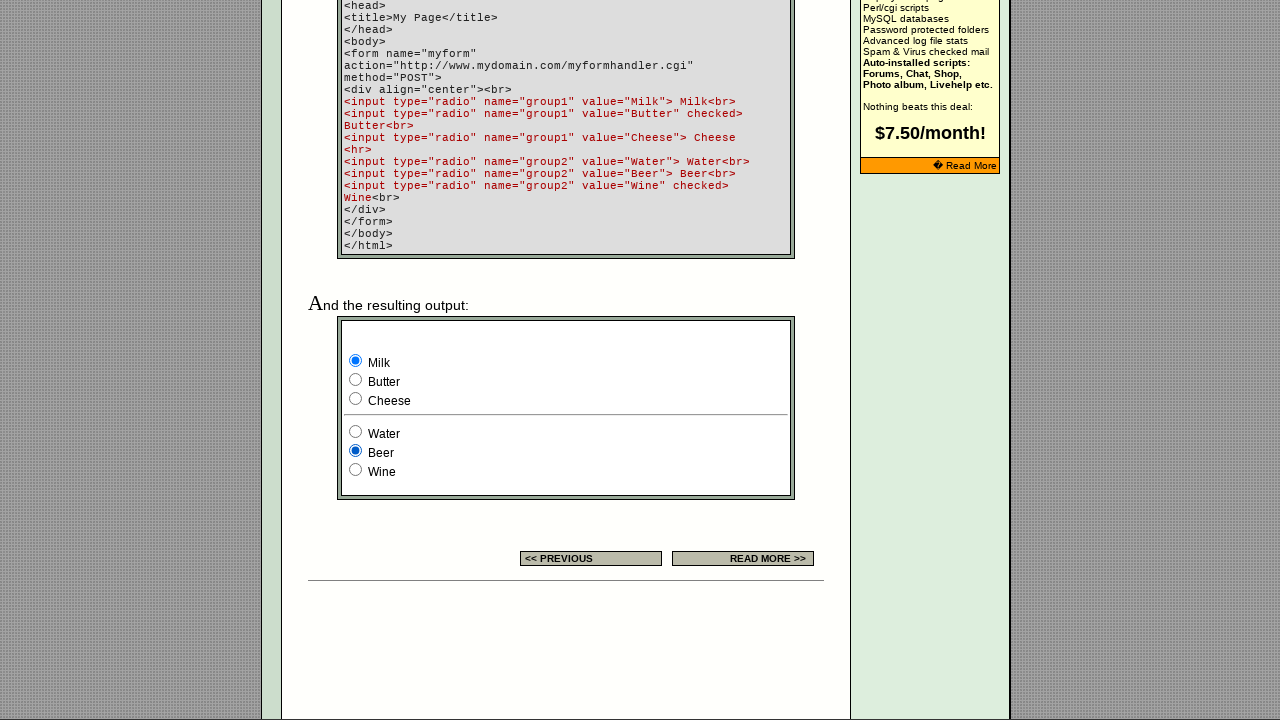

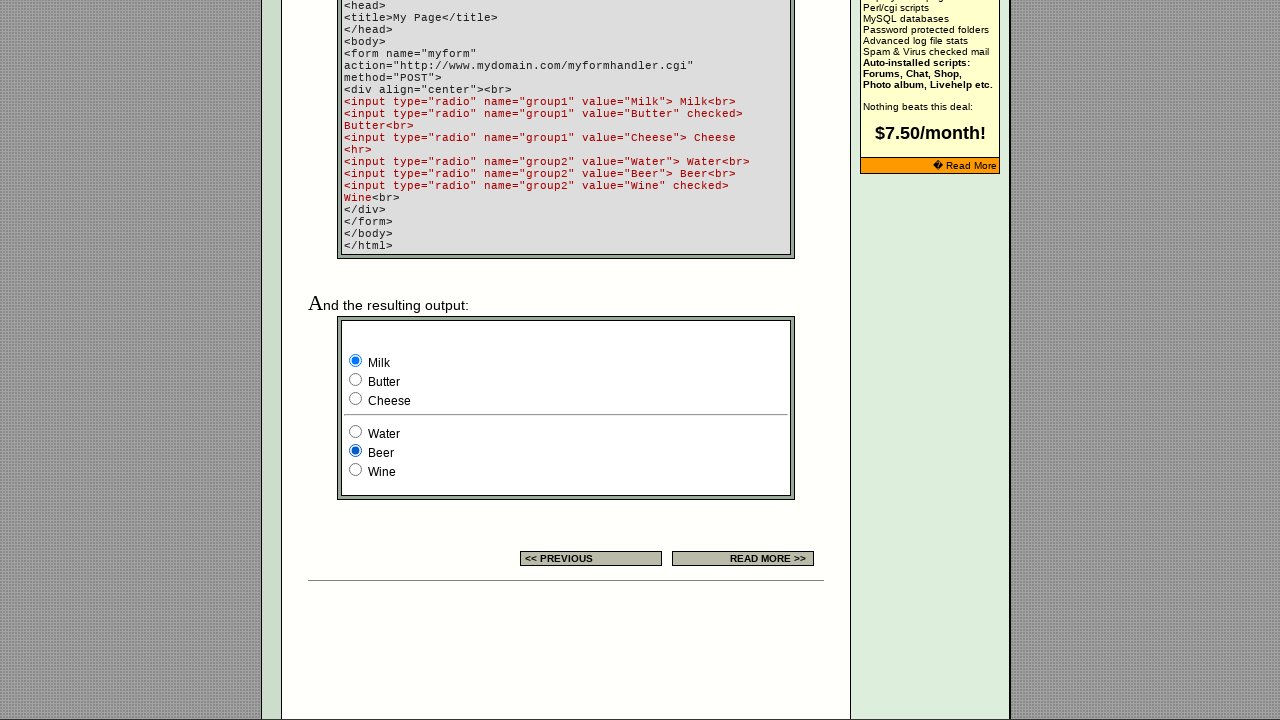